Tests file download functionality by clicking on a download link for LambdaTest.txt file

Starting URL: https://the-internet.herokuapp.com/download

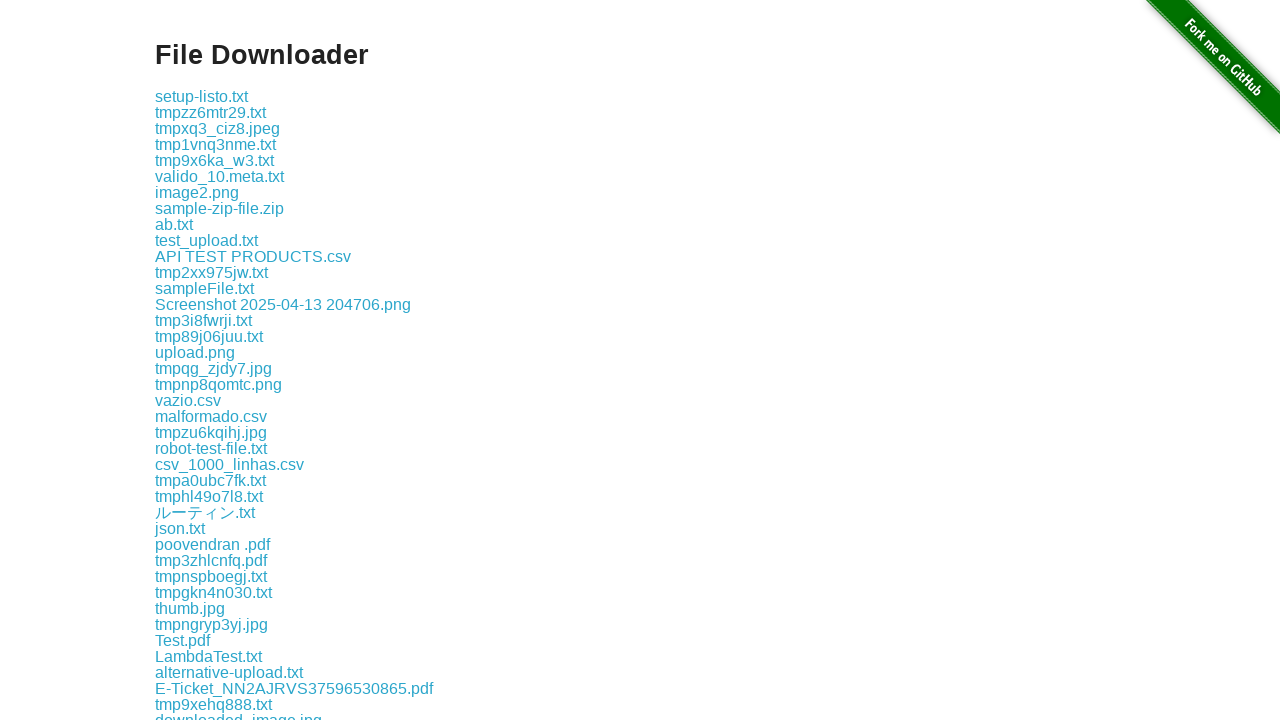

Clicked on LambdaTest.txt download link at (208, 656) on xpath=//a[text()='LambdaTest.txt']
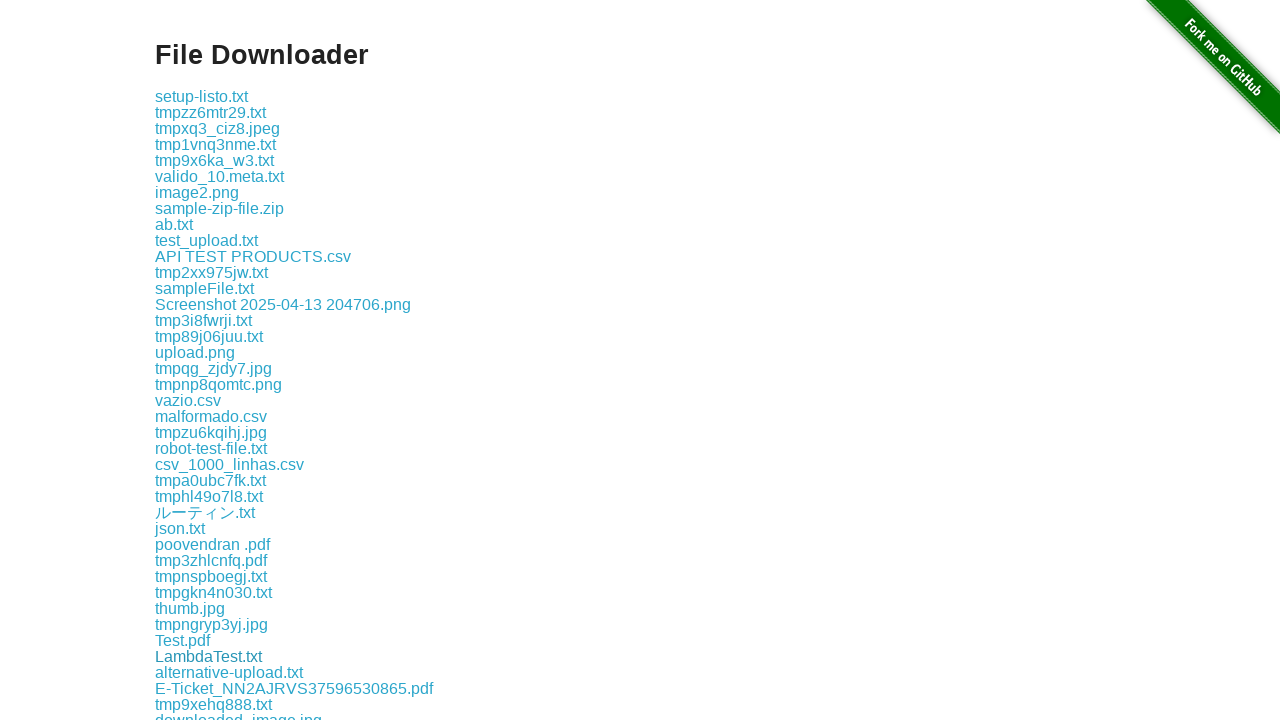

Waited 2 seconds for download to start
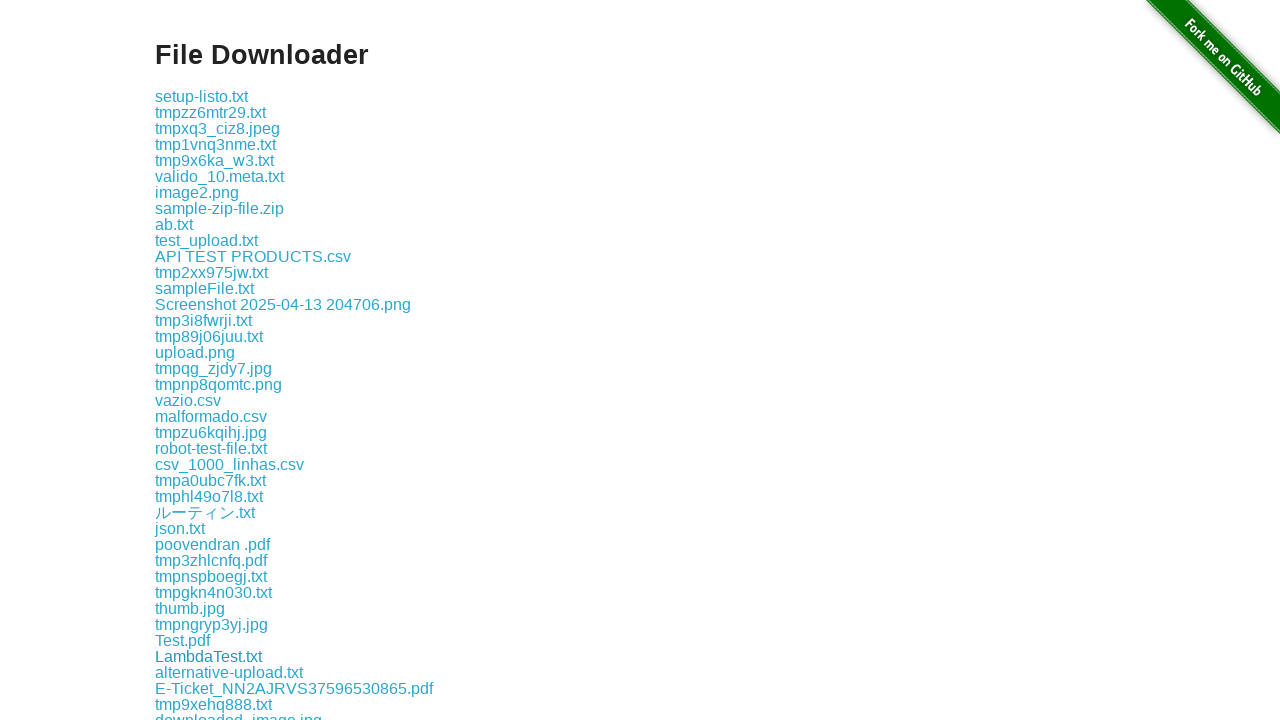

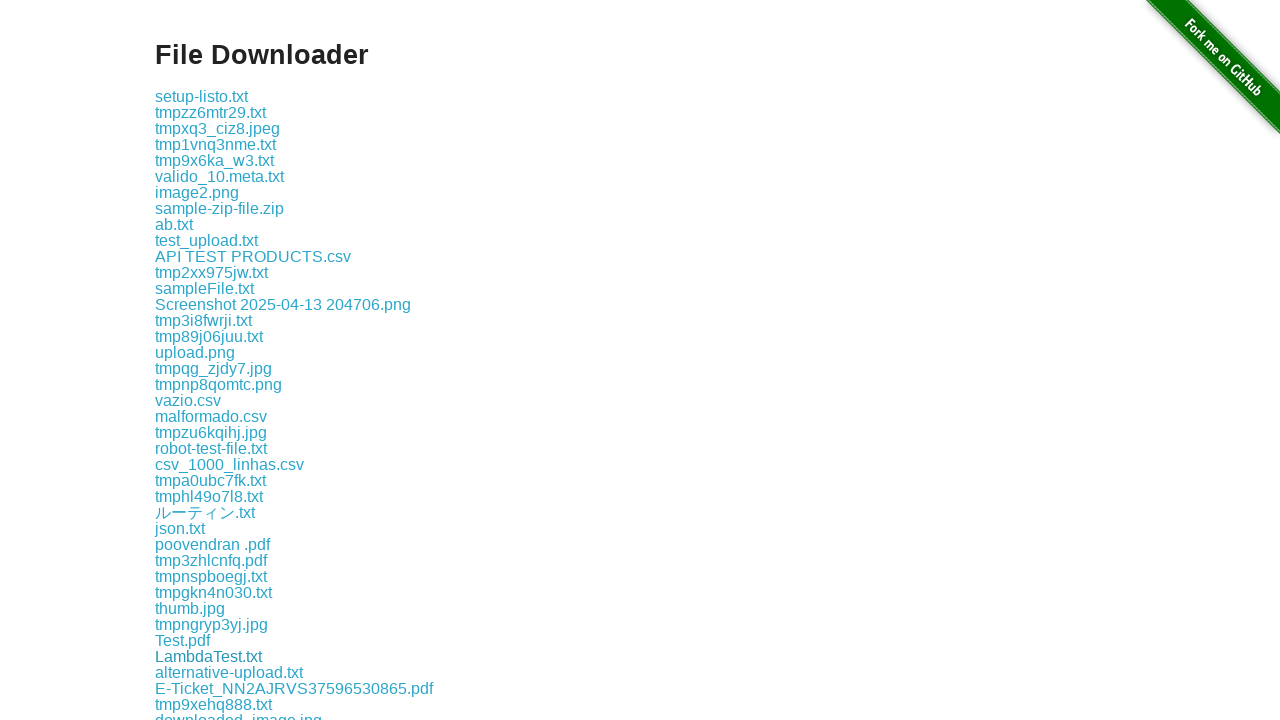